Tests that the No radio button is displayed as disabled

Starting URL: https://demoqa.com/elements

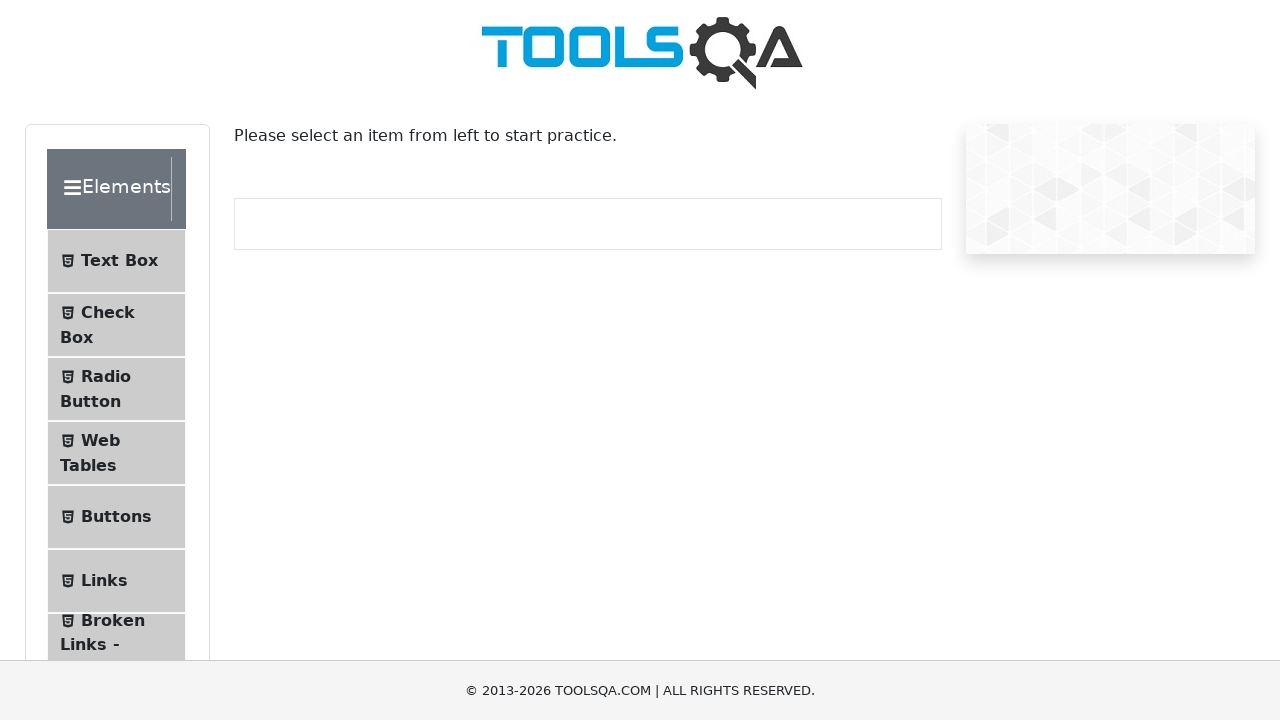

Clicked on Radio Button menu item at (116, 389) on #item-2
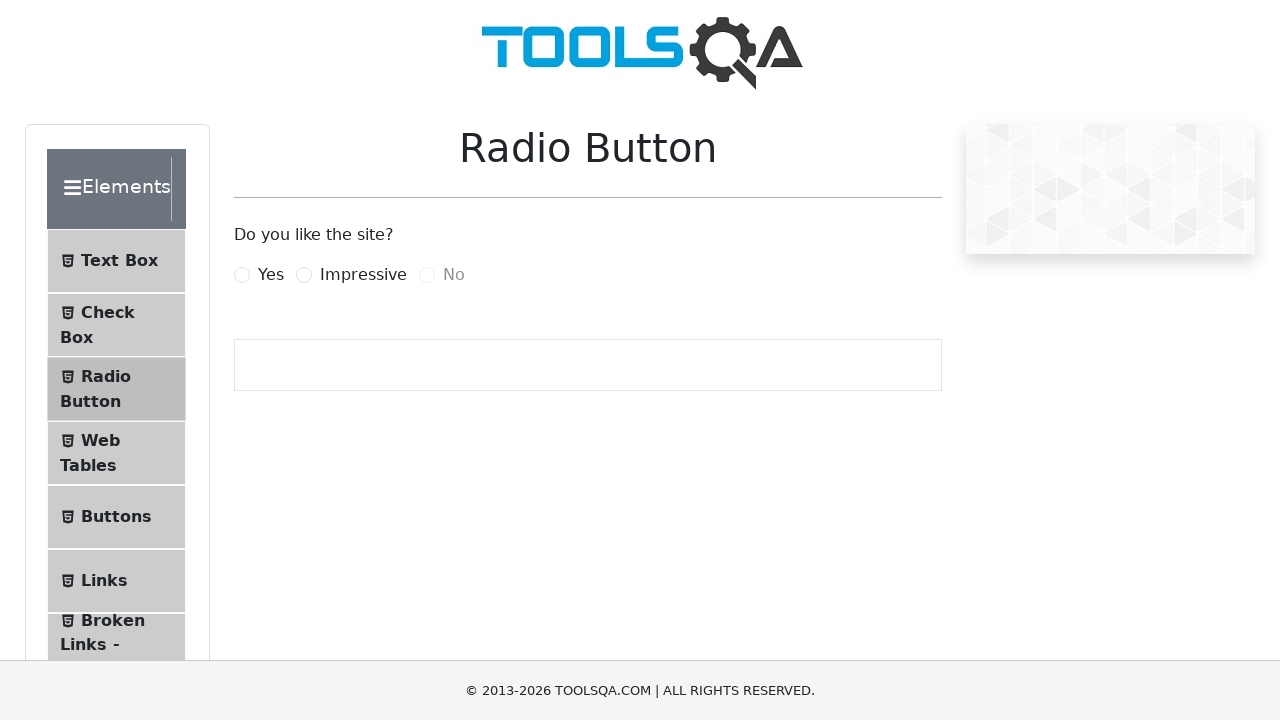

No radio button element loaded and is visible
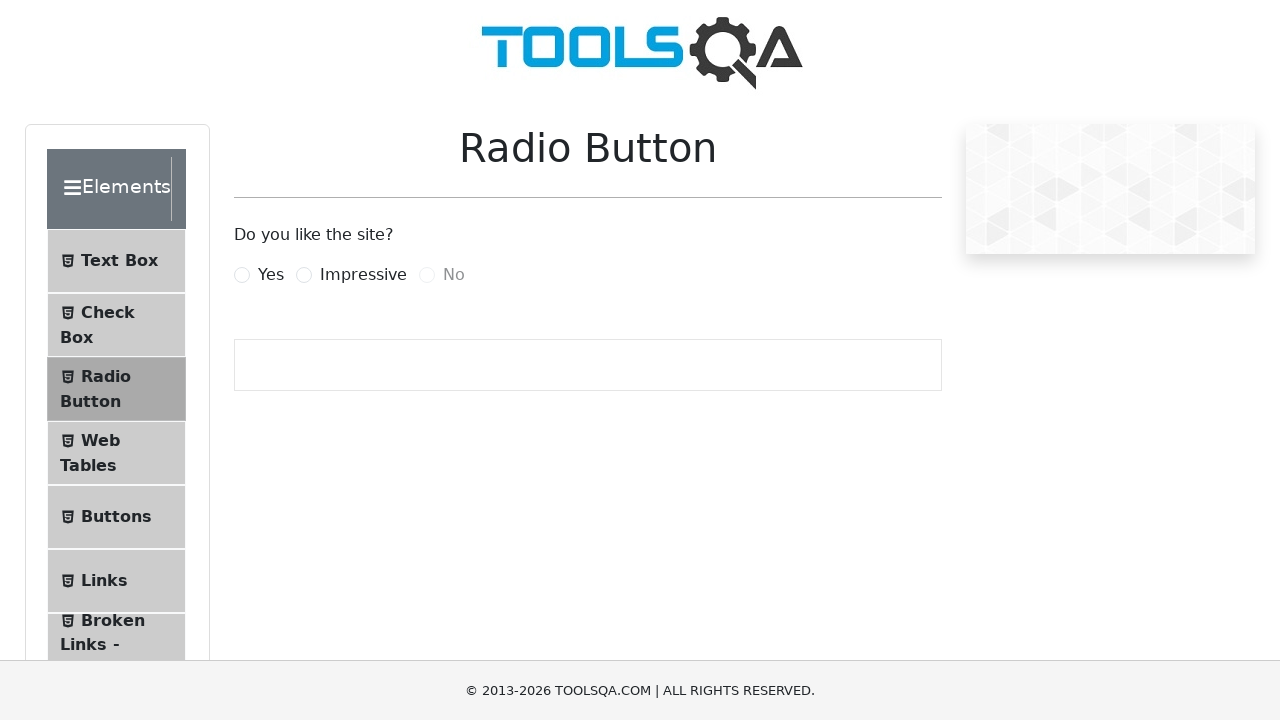

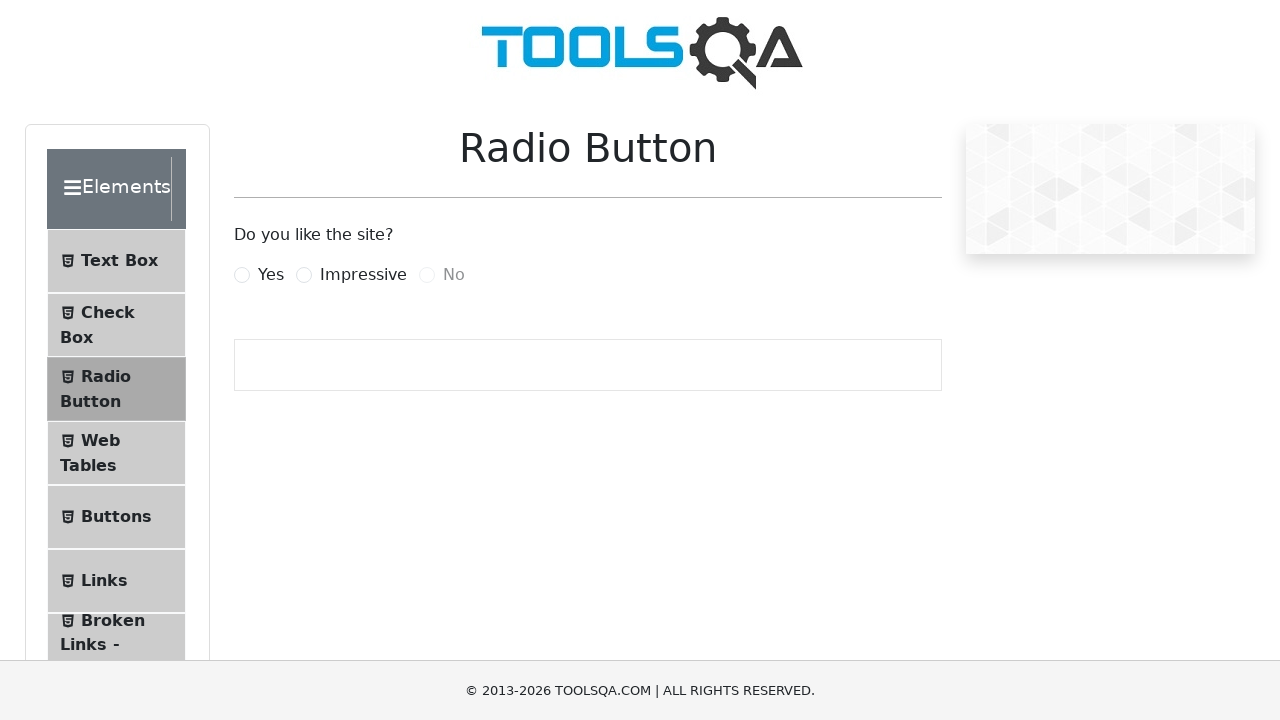